Tests checkbox functionality by clicking all checkboxes on the page

Starting URL: https://the-internet.herokuapp.com/checkboxes

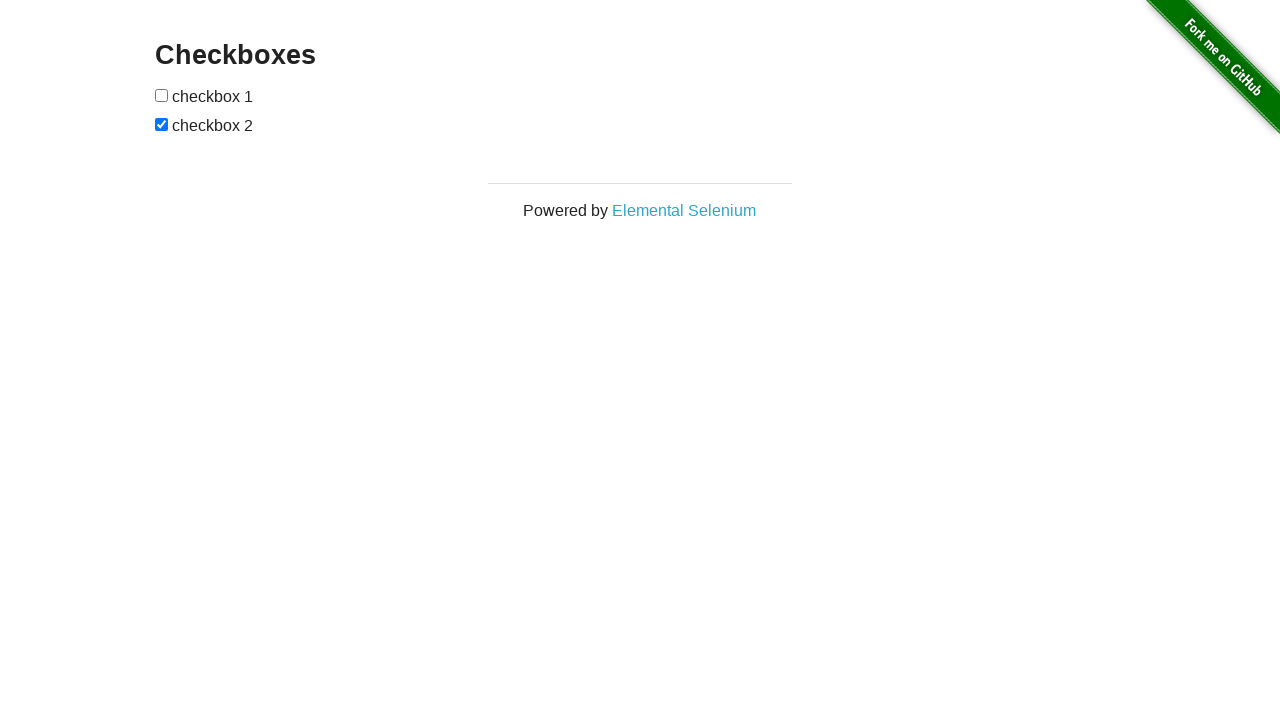

Located all checkboxes in the form
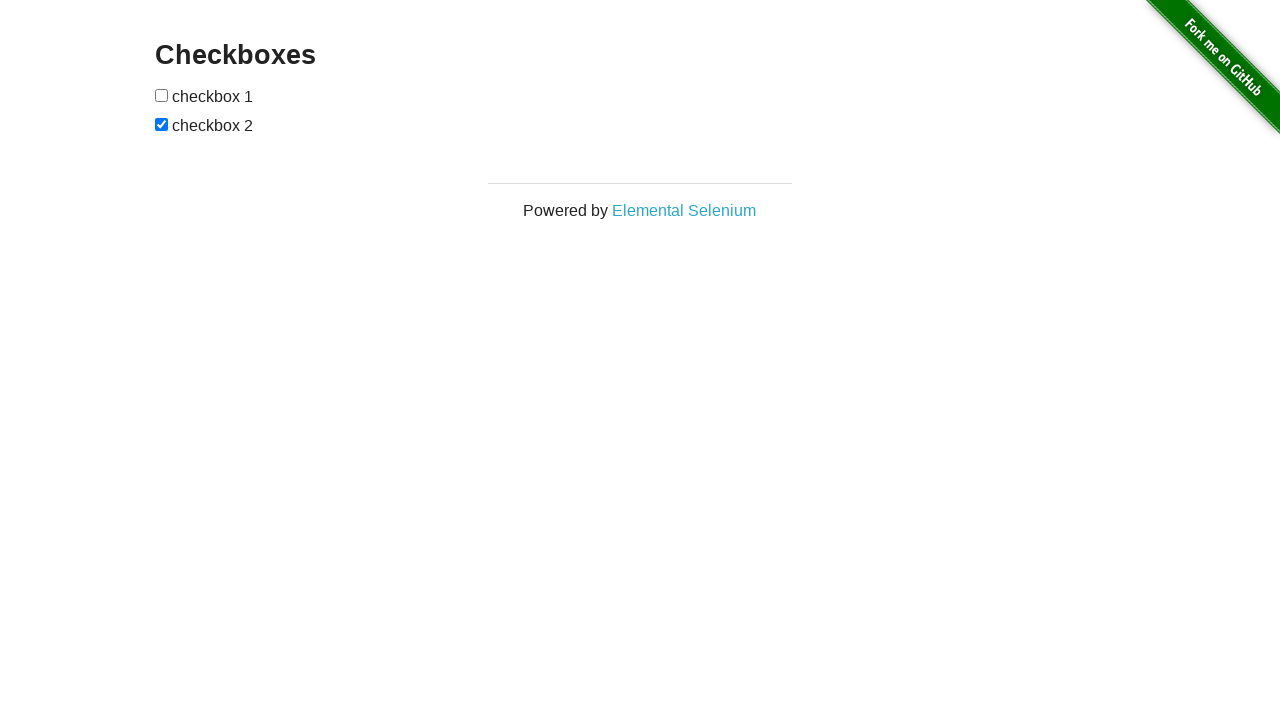

Clicked a checkbox at (162, 95) on form#checkboxes input >> nth=0
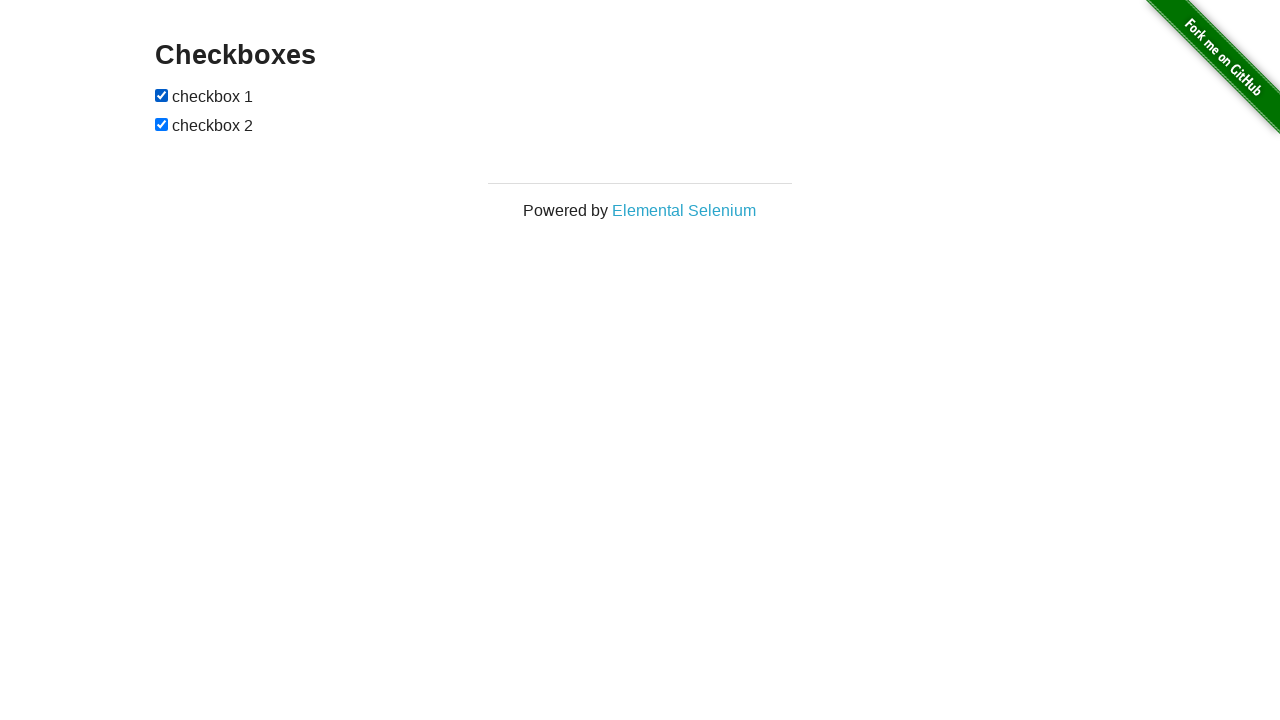

Clicked a checkbox at (162, 124) on form#checkboxes input >> nth=1
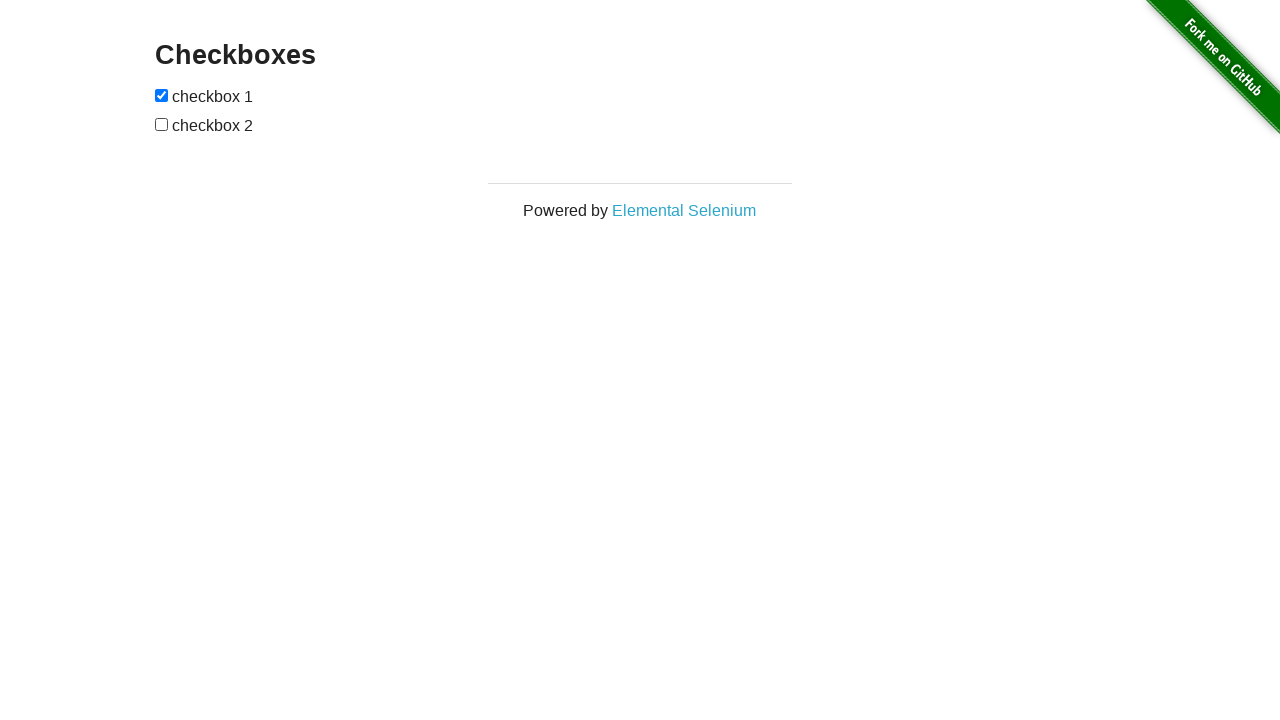

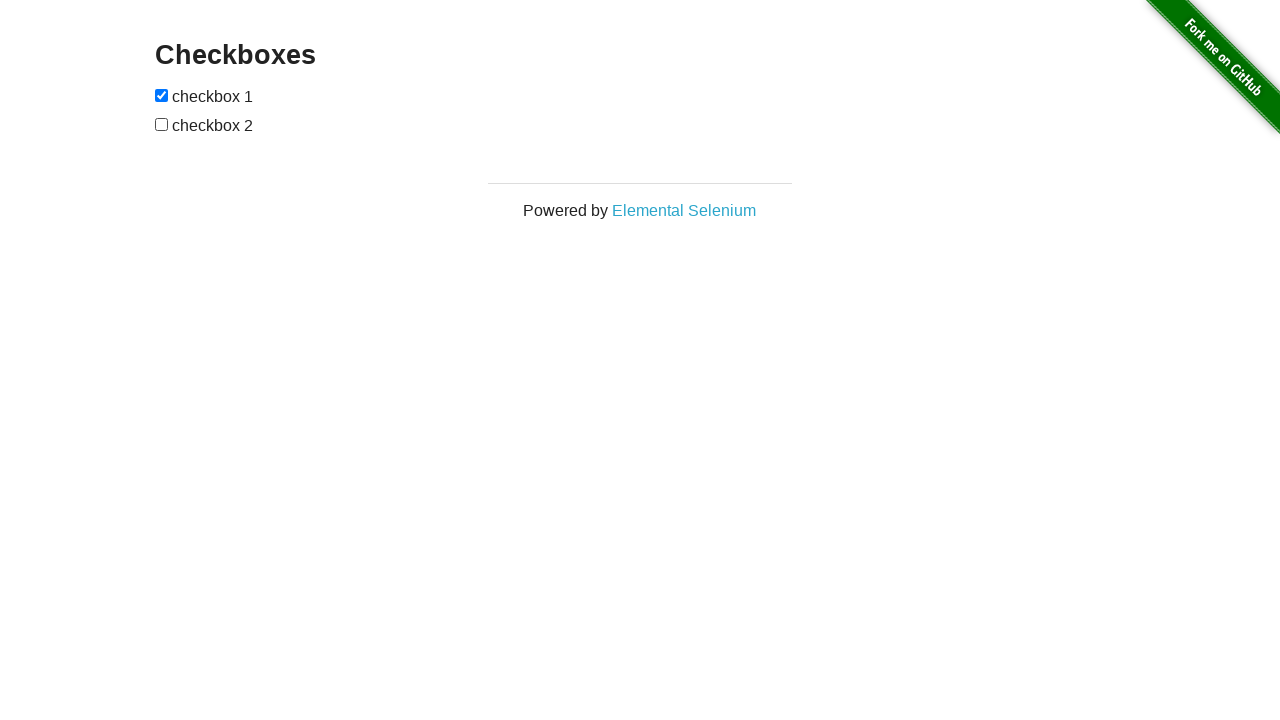